Tests YouTube search functionality by entering a search query and pressing Enter to submit

Starting URL: https://youtube.com

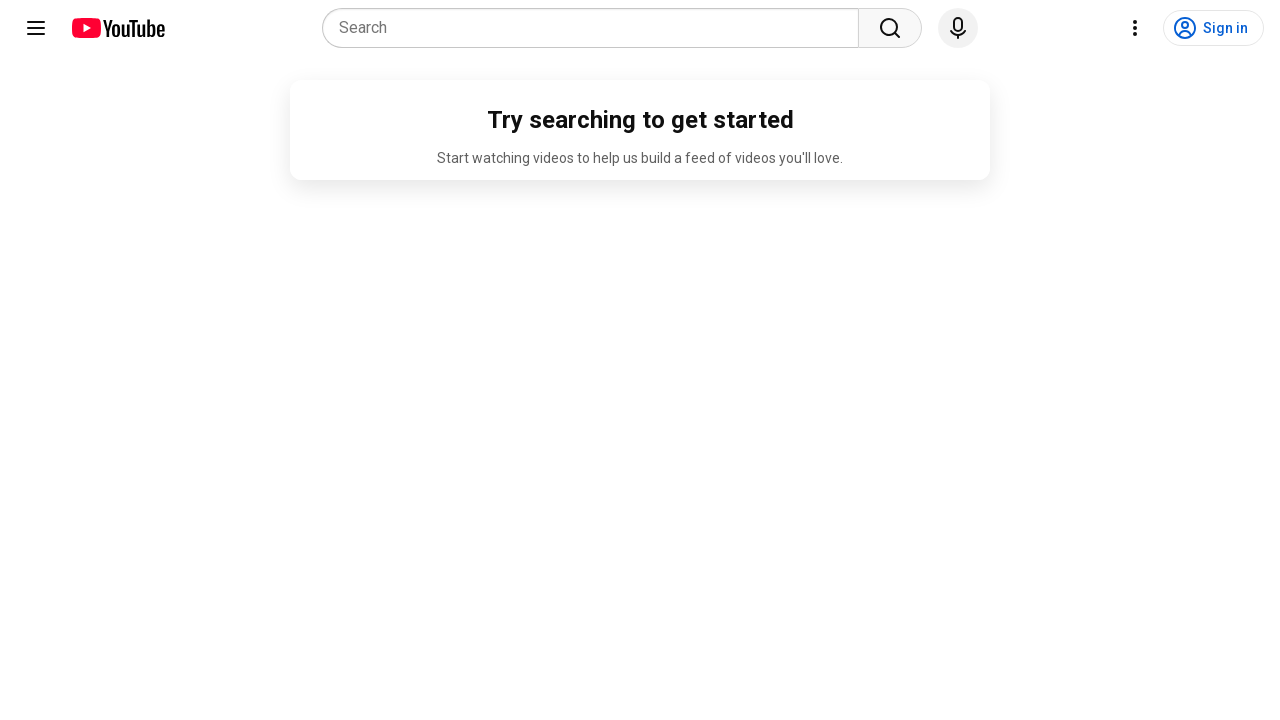

Filled YouTube search box with 'Baby shark' on input[name='search_query']
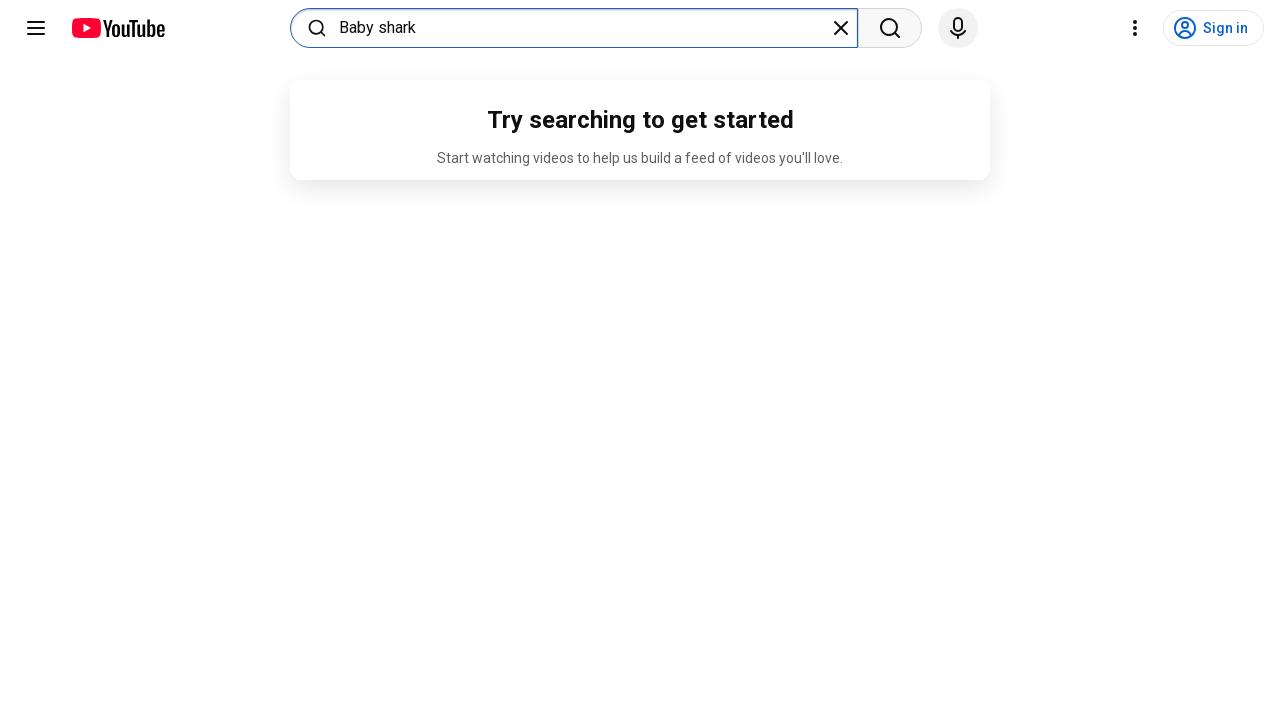

Pressed Enter to submit YouTube search query on input[name='search_query']
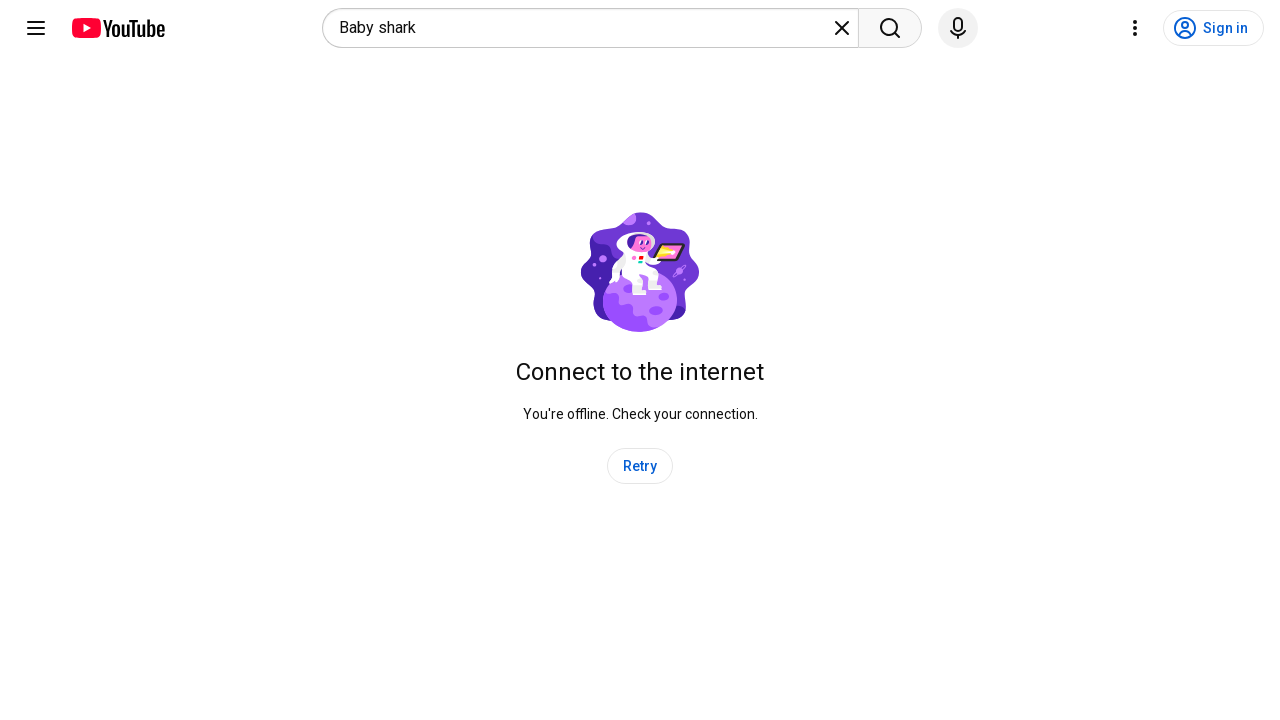

Search results loaded and network idle
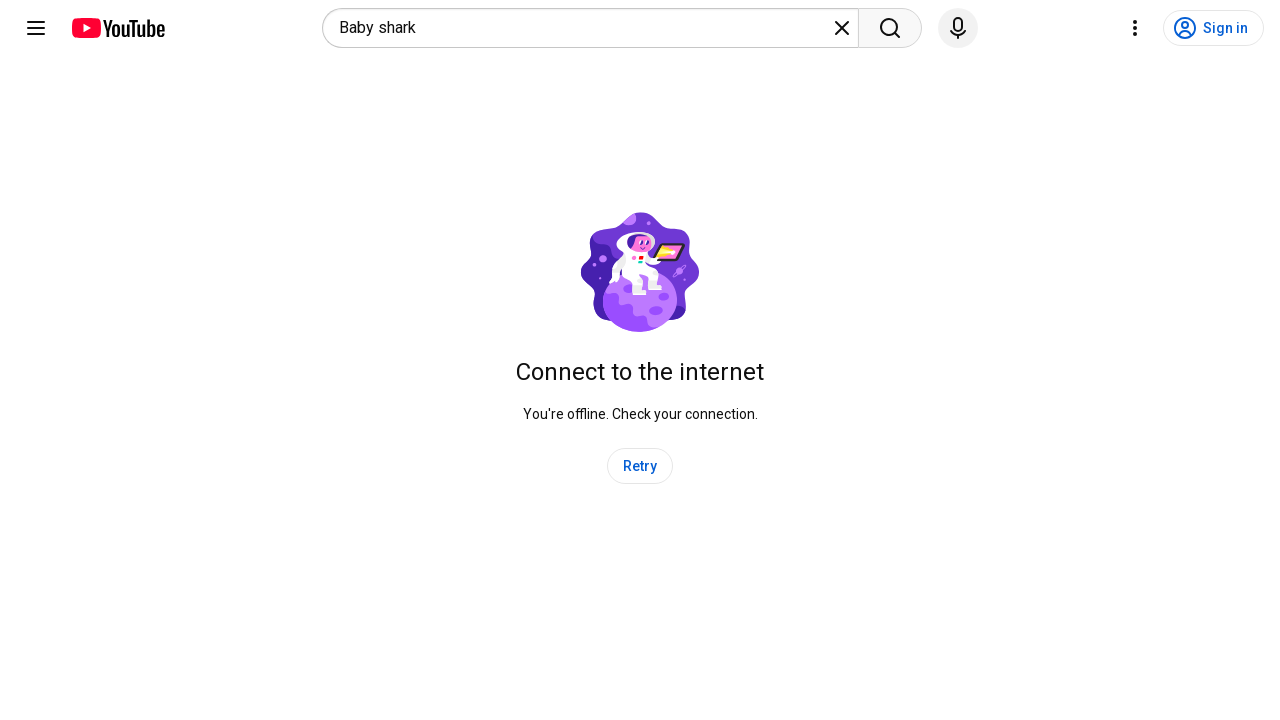

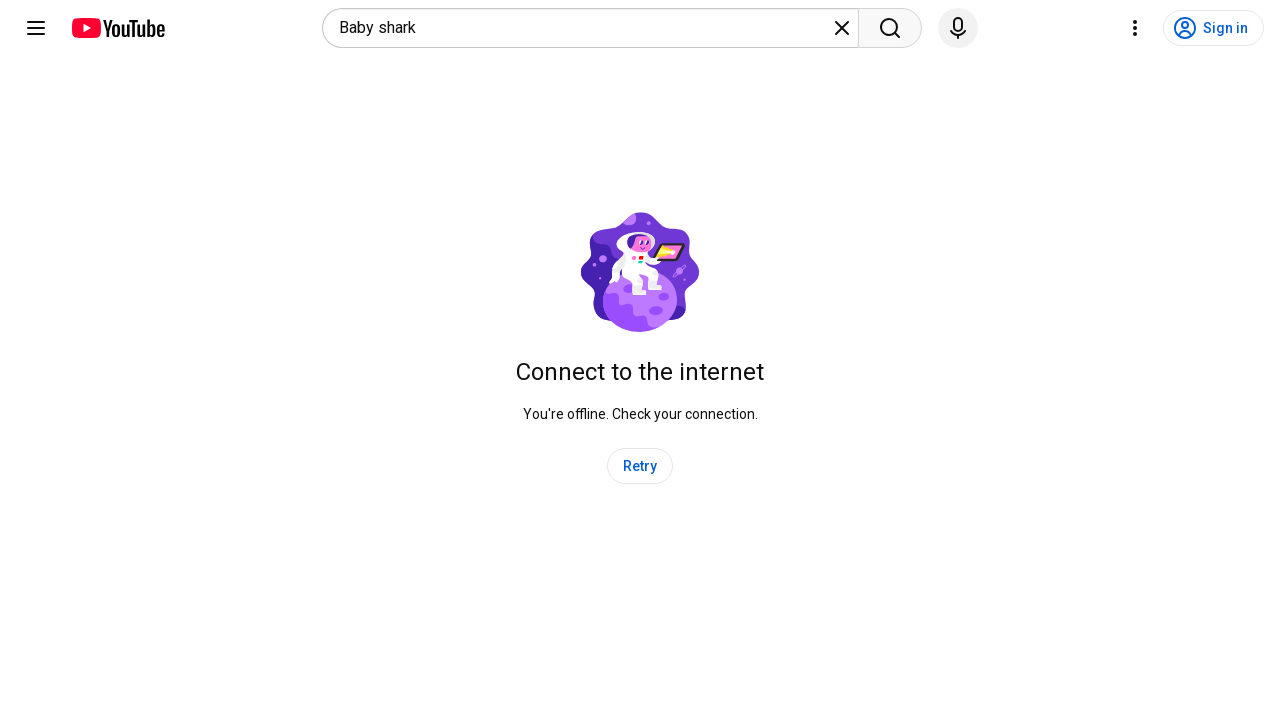